Navigates to Mahindra Auto website and verifies the page loads successfully

Starting URL: https://auto.mahindra.com/

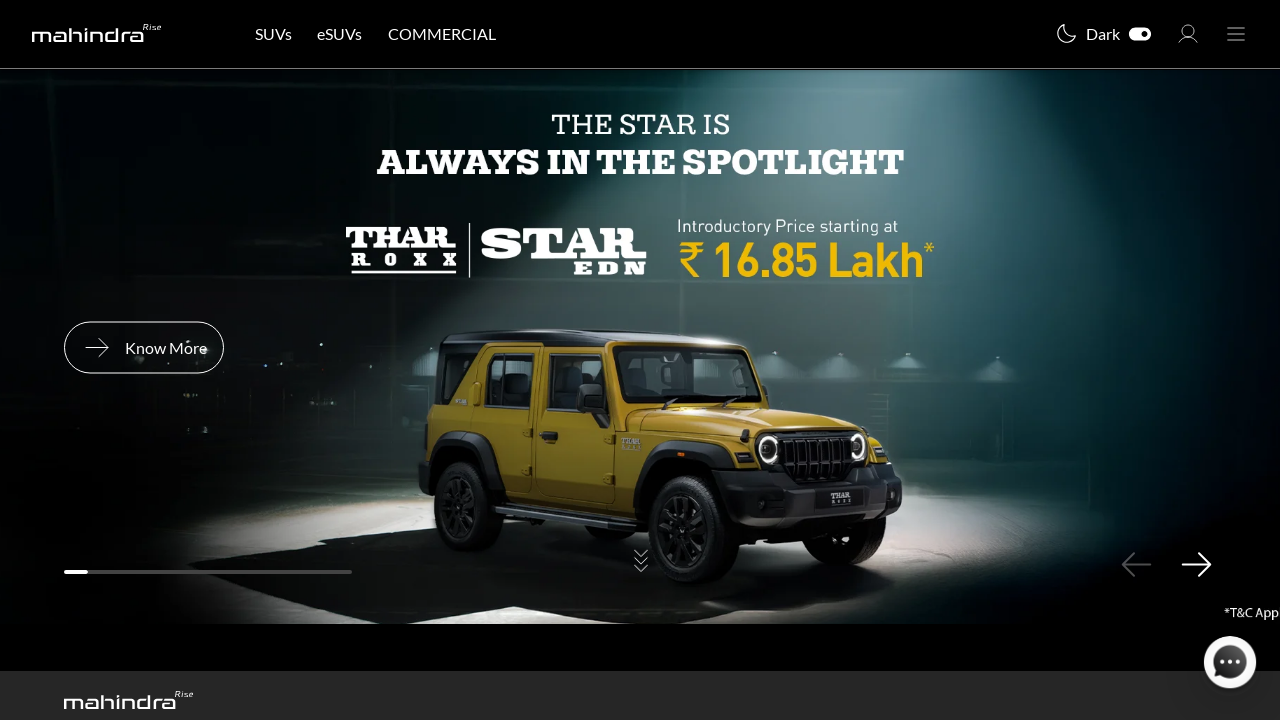

Waited for page DOM to be fully loaded
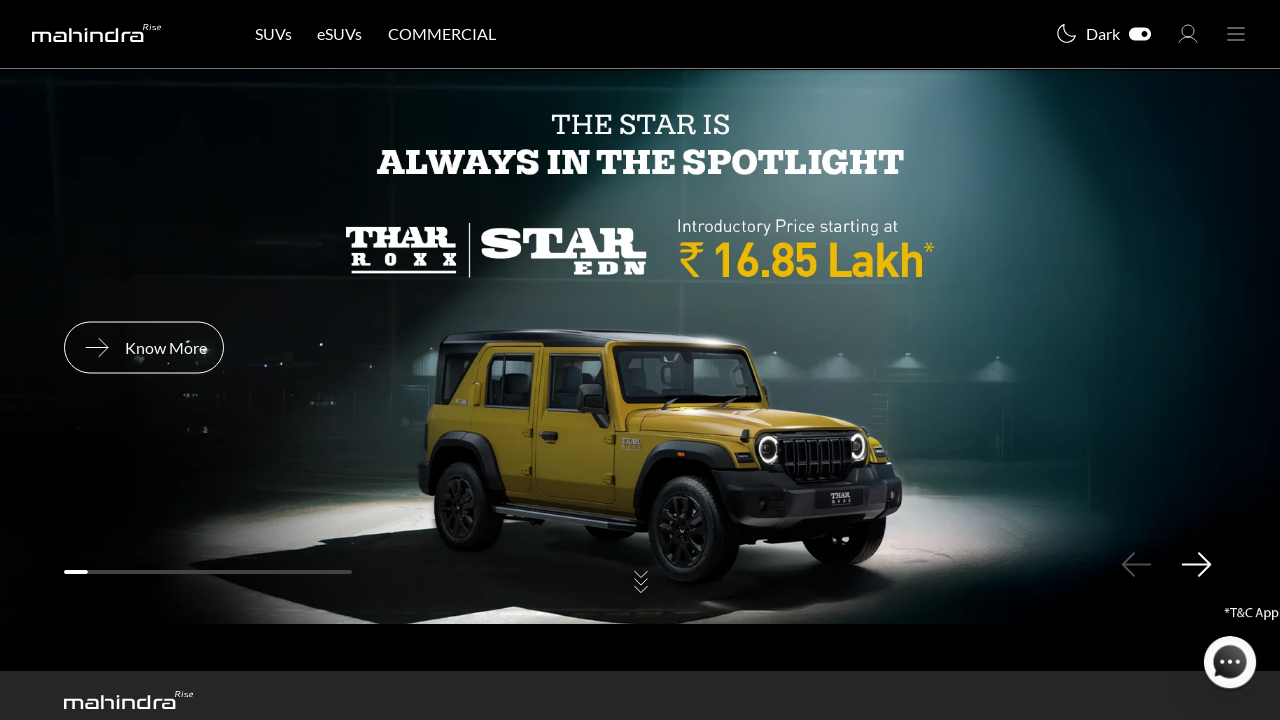

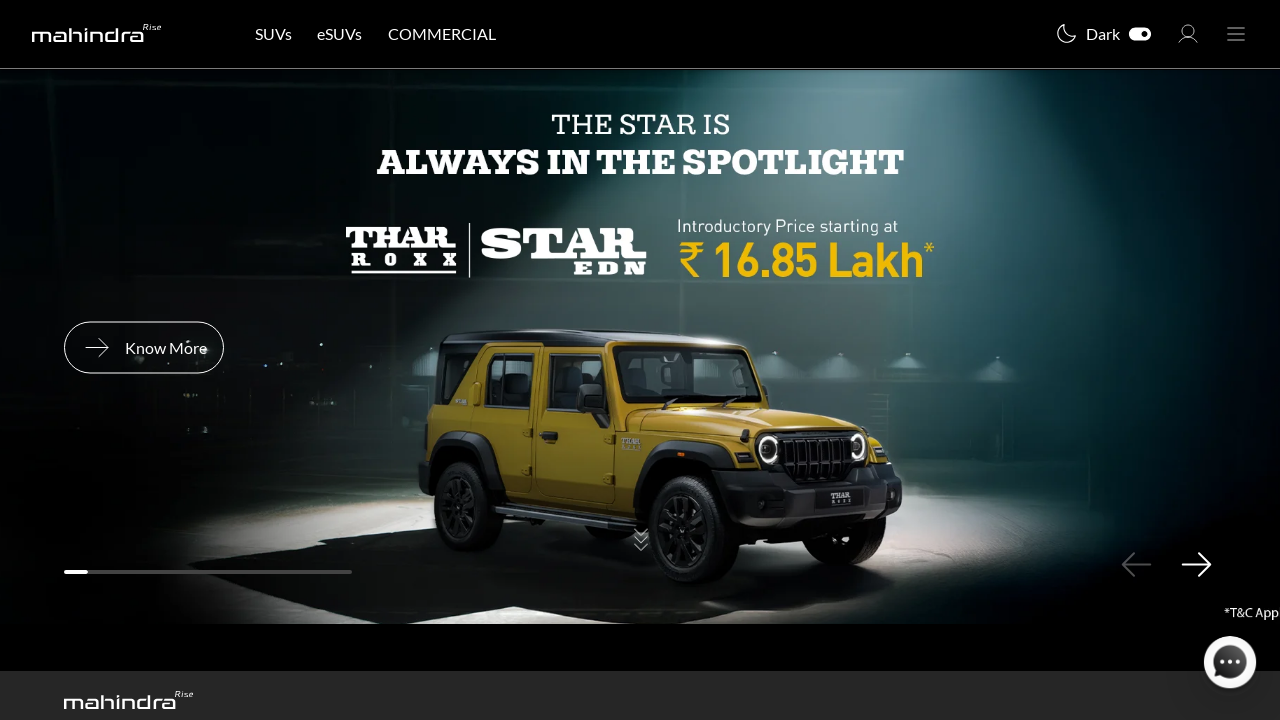